Navigates to a practice automation page and interacts with a web table to verify its structure and content

Starting URL: https://www.rahulshettyacademy.com/AutomationPractice/

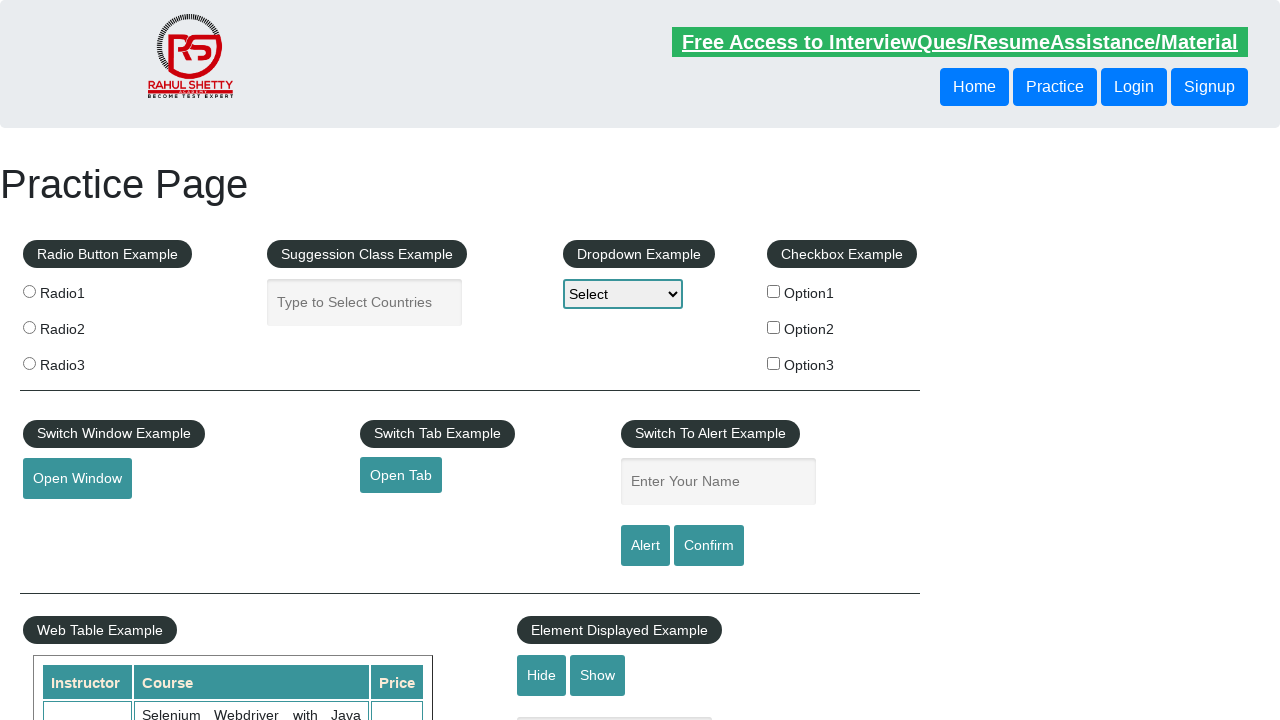

Waited for web table with id 'product' to load
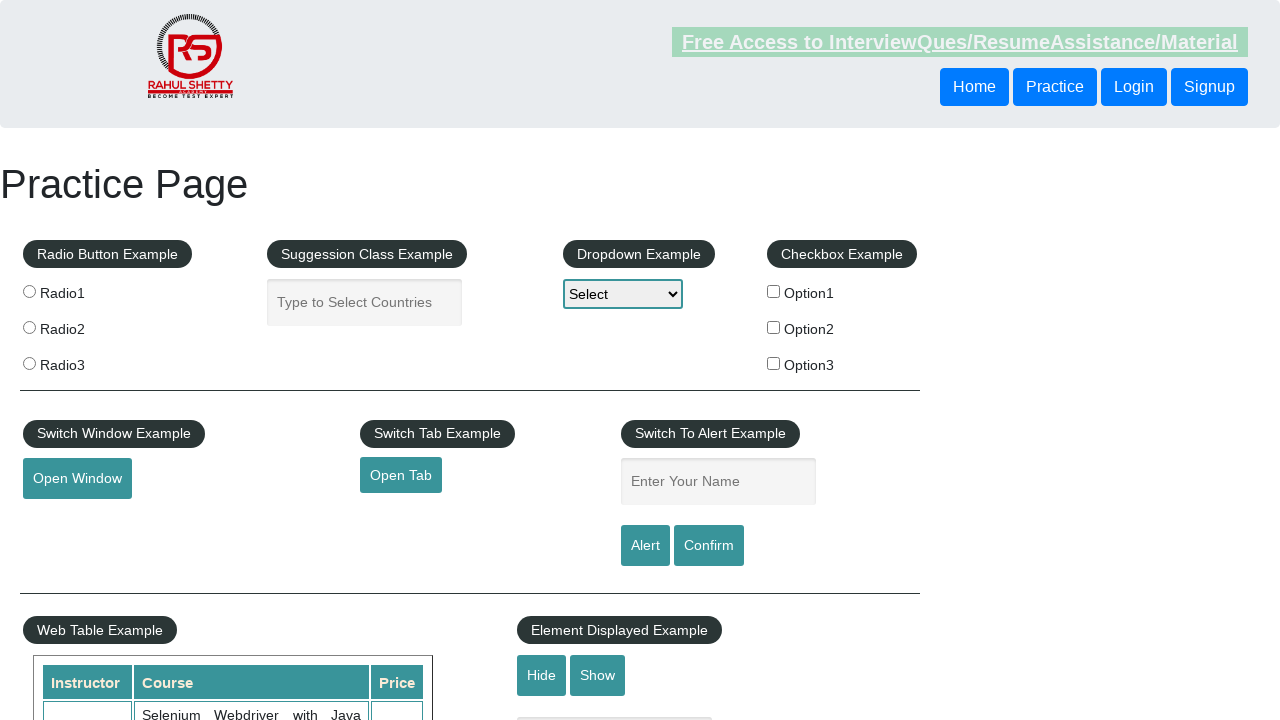

Located the web table element
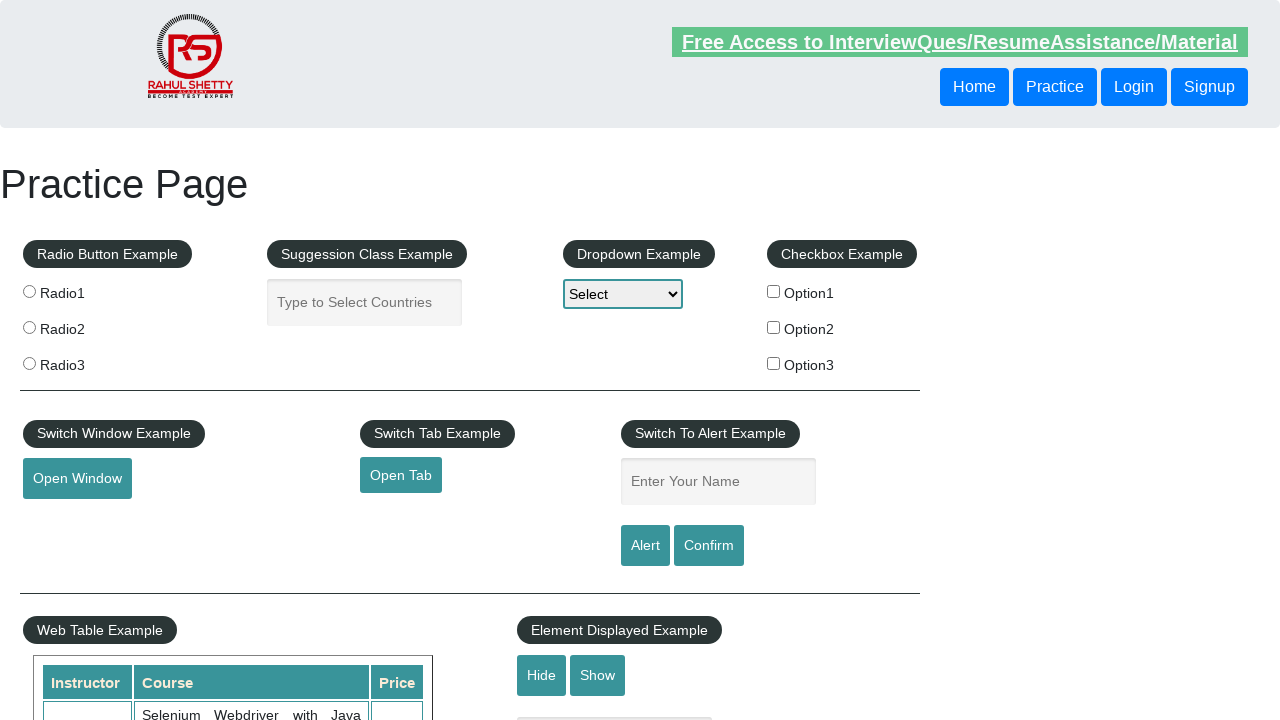

Counted total rows in table: 11
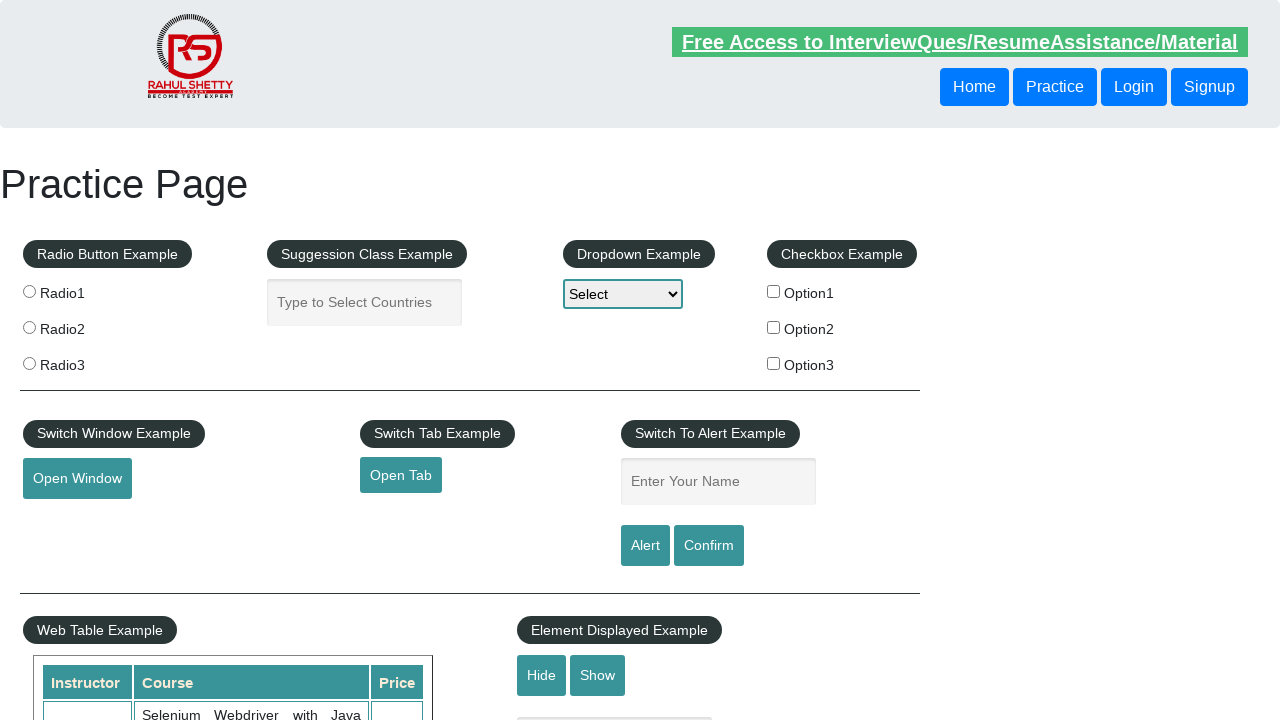

Counted total columns in table: 3
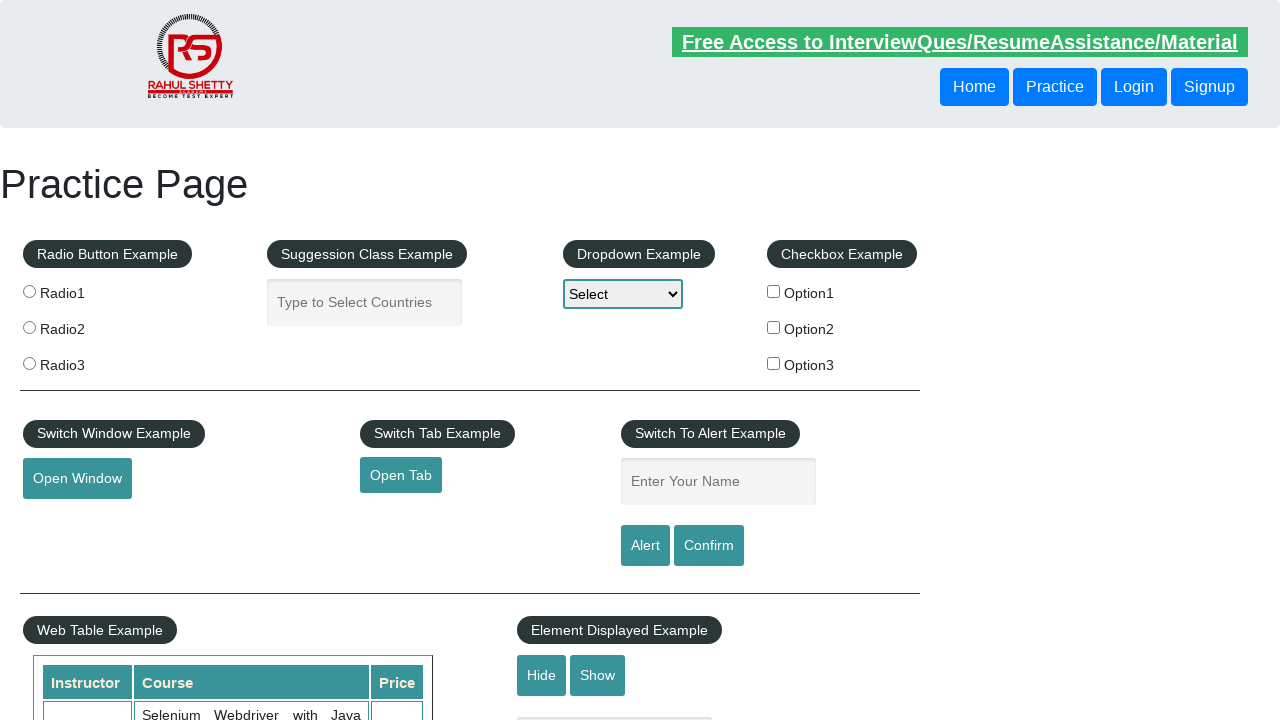

Located second data row with 3 cells
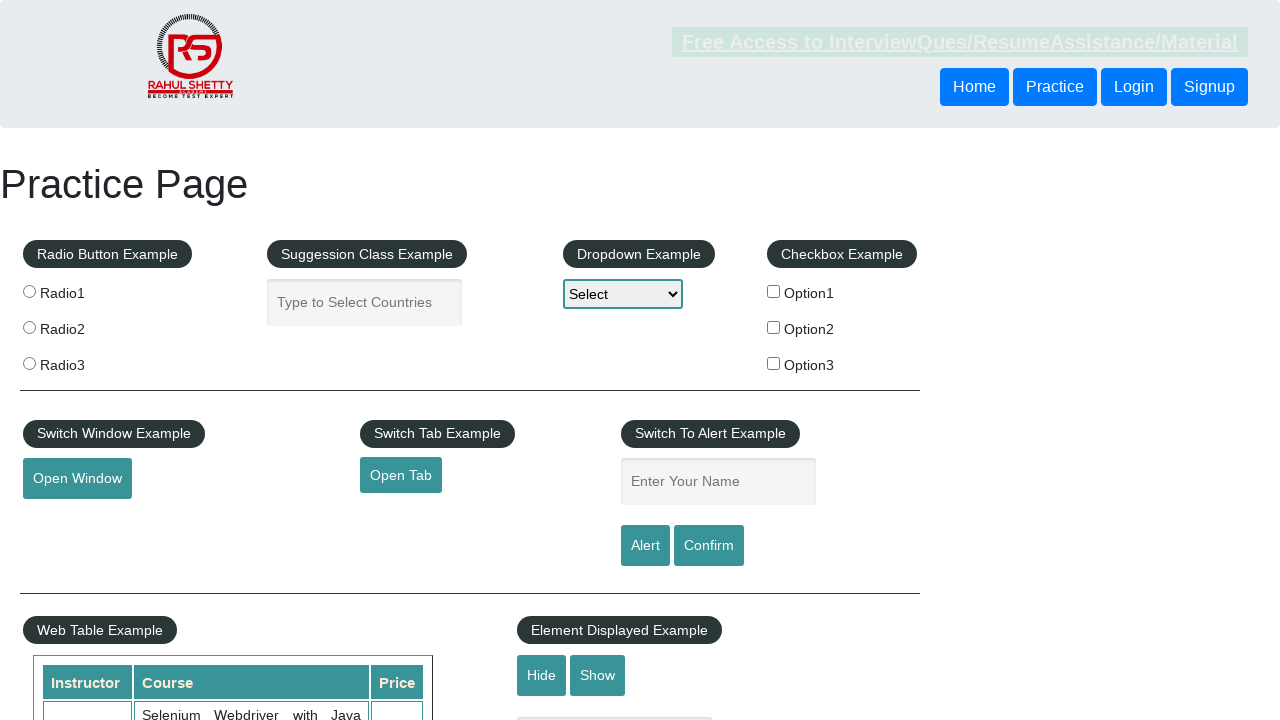

Retrieved cell 1 content from second row: 'Rahul Shetty'
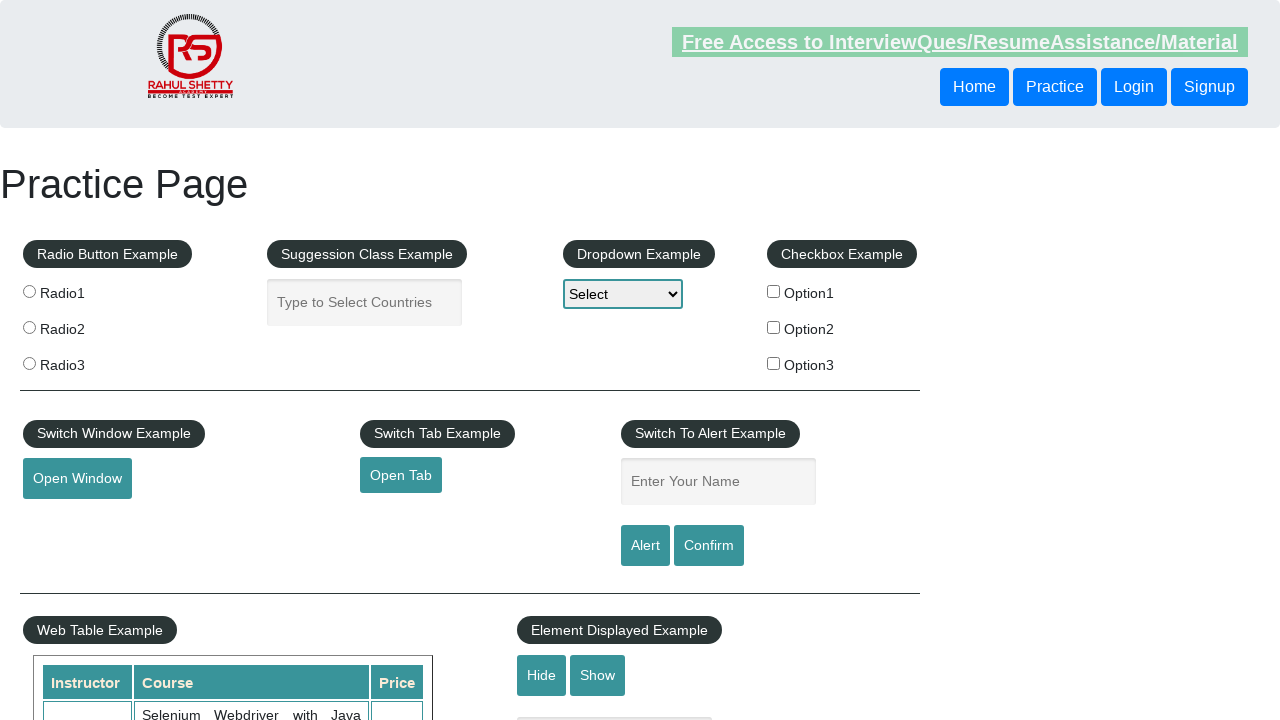

Retrieved cell 2 content from second row: 'Learn SQL in Practical + Database Testing from Scratch'
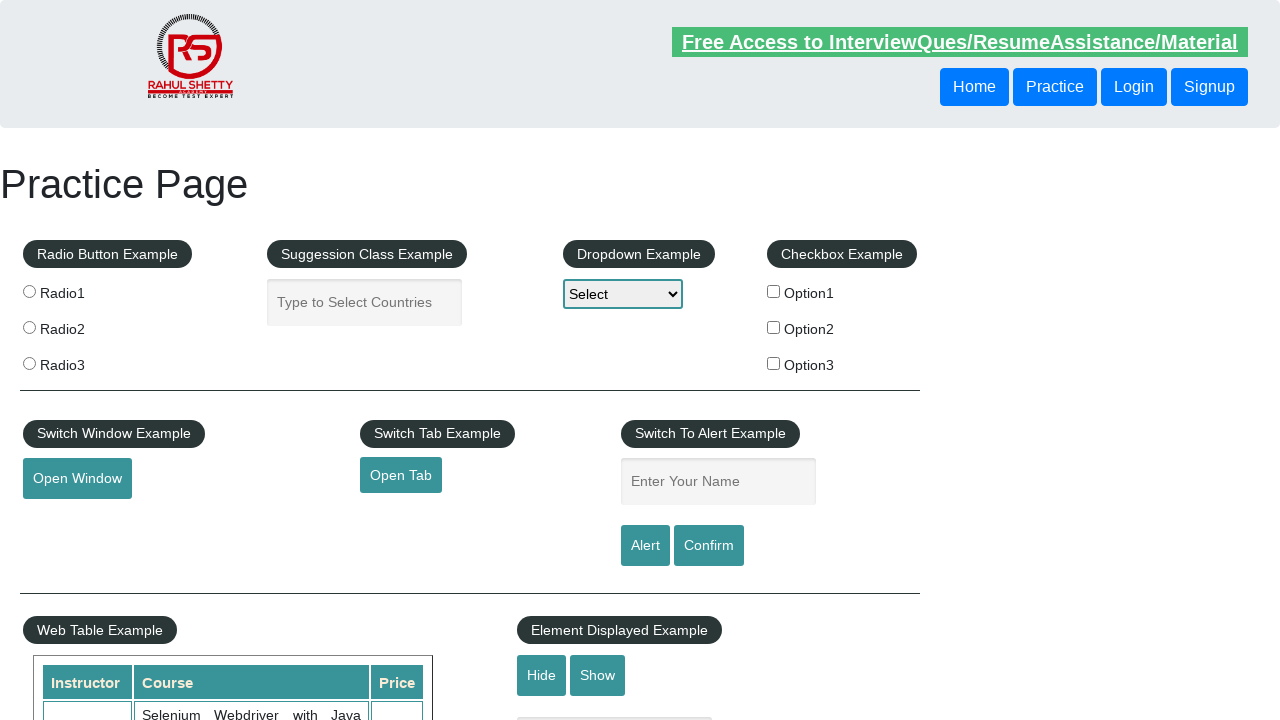

Retrieved cell 3 content from second row: '25'
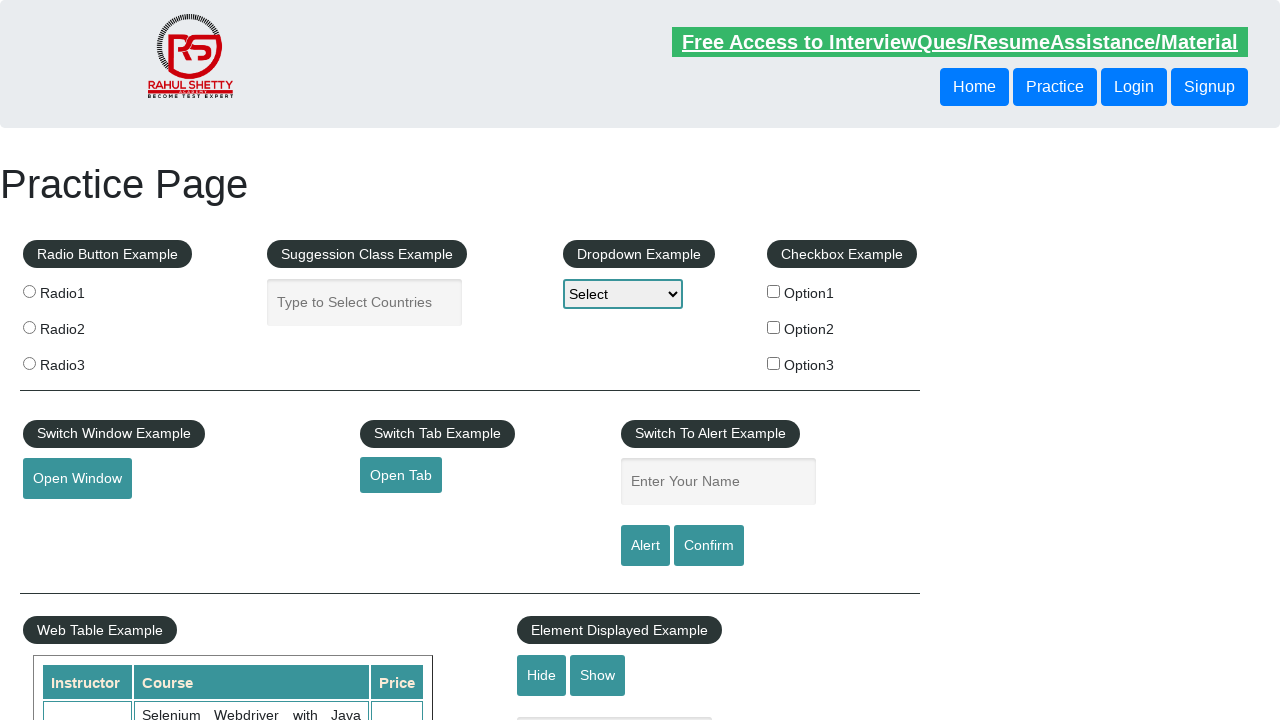

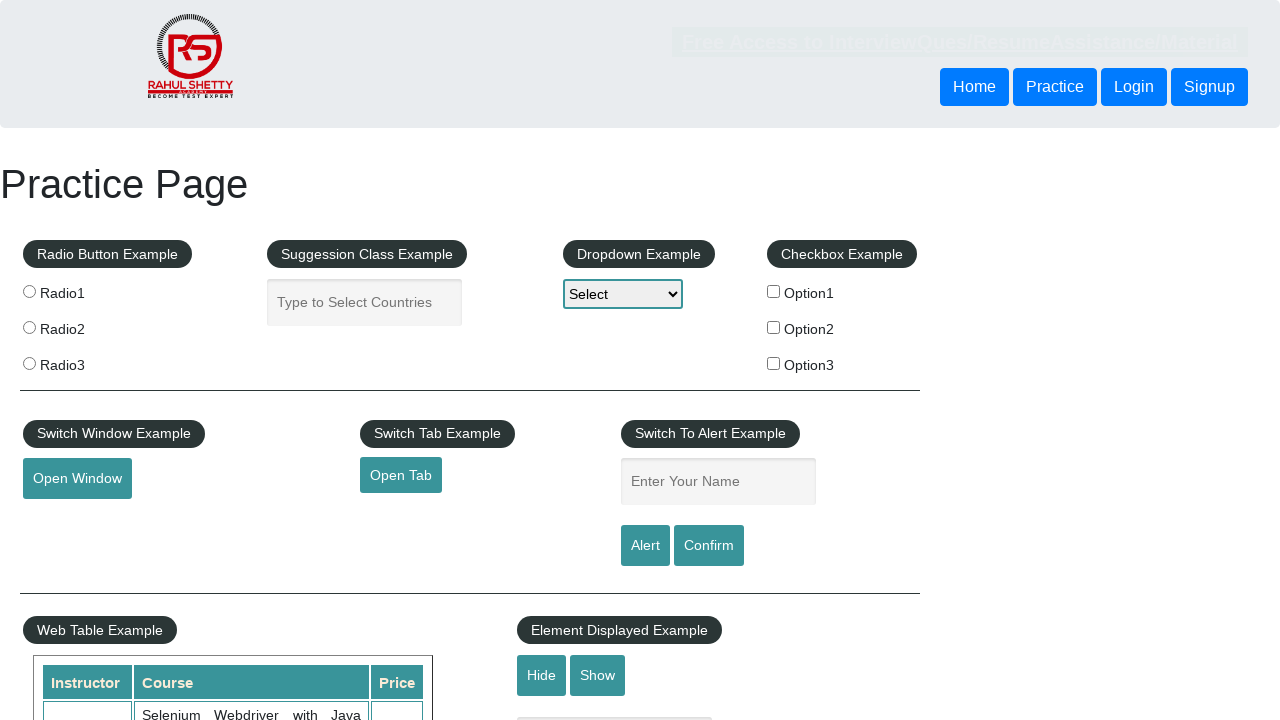